Tests checkbox interaction by clicking on a checkbox element on the Formy project demo page

Starting URL: https://formy-project.herokuapp.com/checkbox

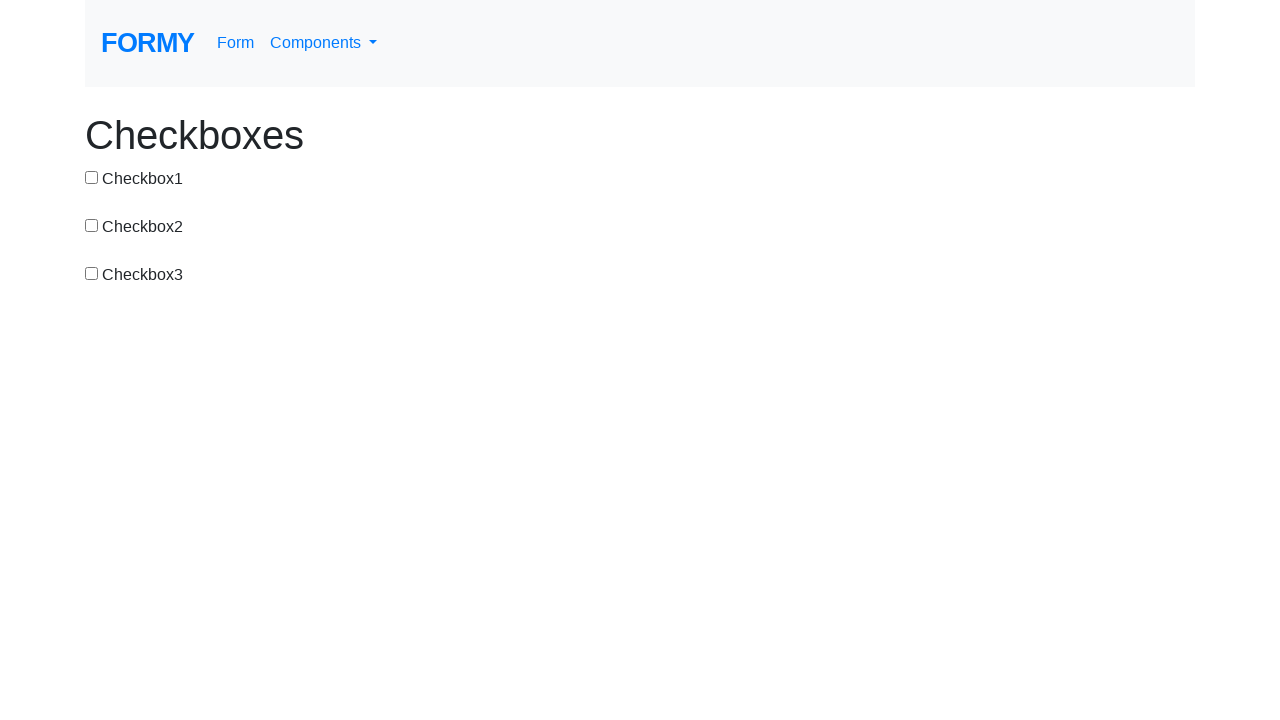

Navigated to Formy checkbox demo page
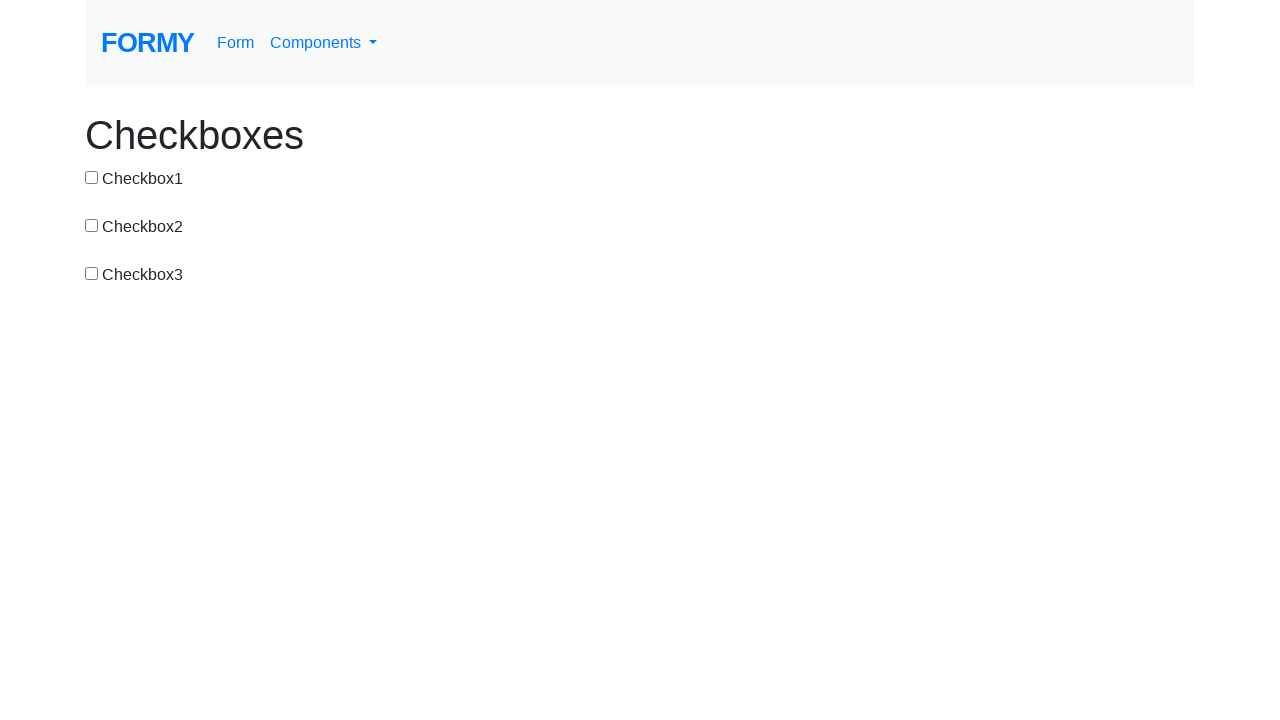

Clicked on the first checkbox element at (92, 177) on #checkbox-1
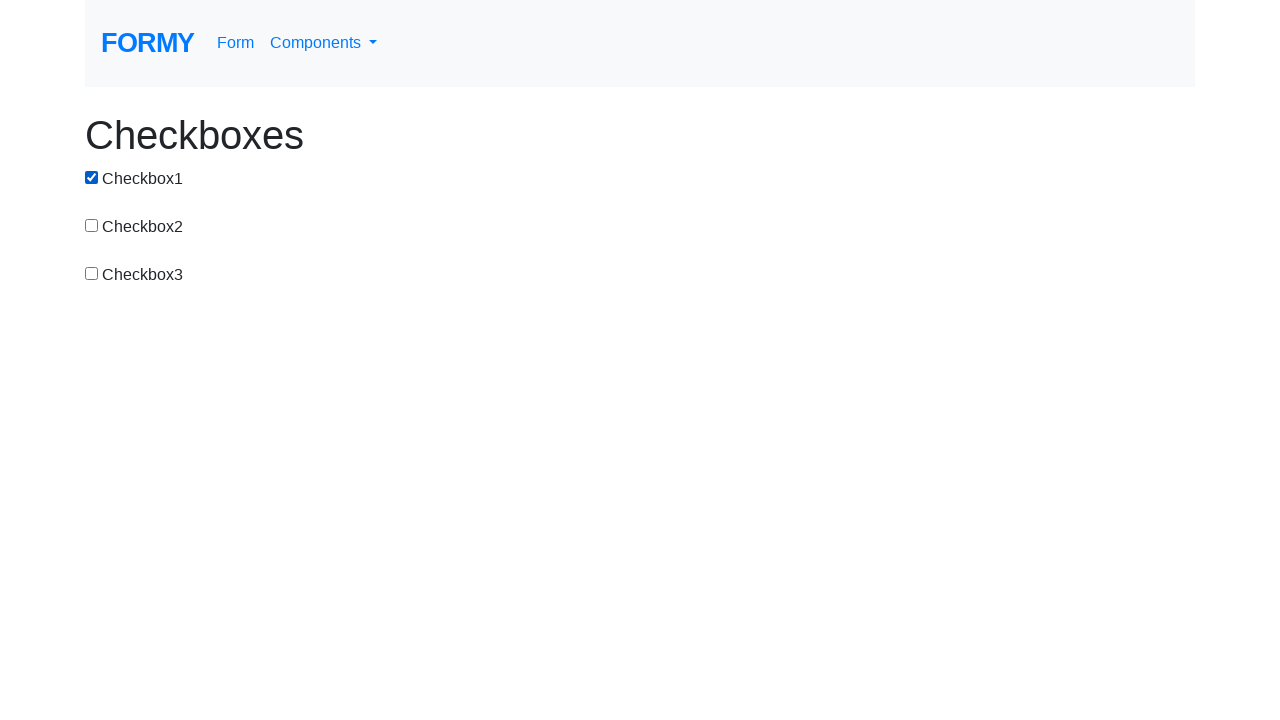

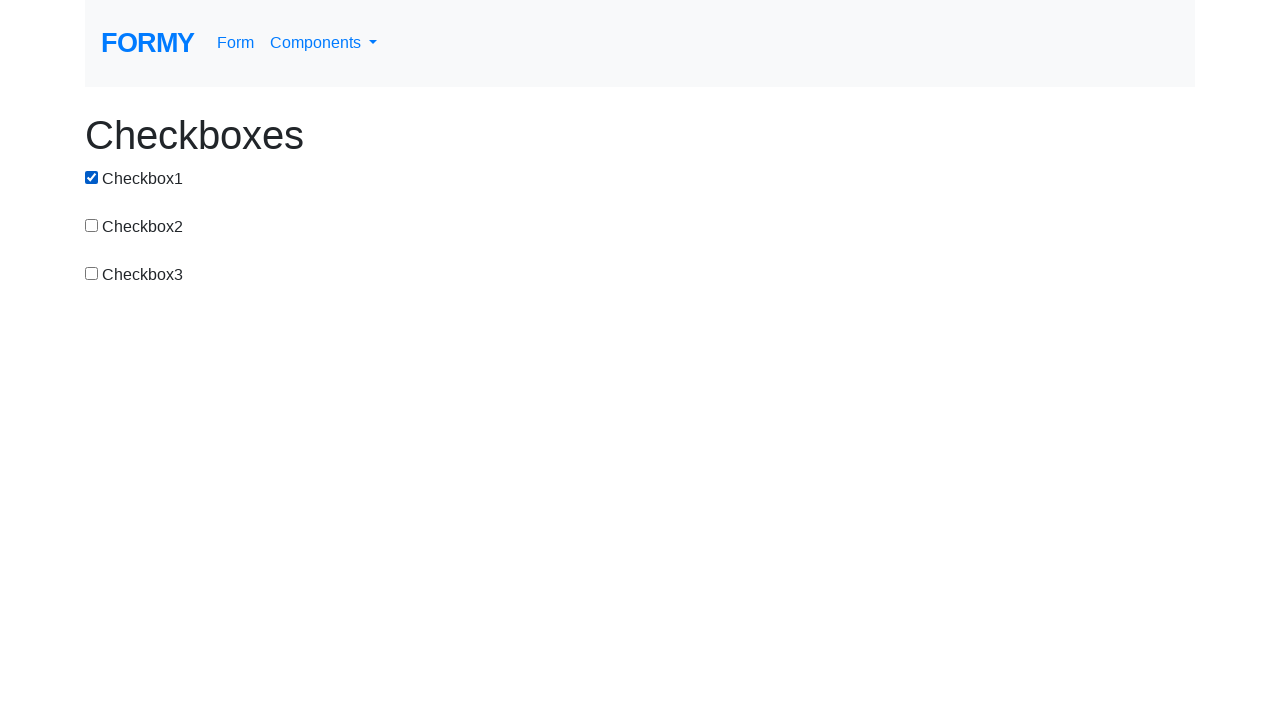